Tests a multi-page form by filling three input fields, navigating to the next page, then navigating back to the first page

Starting URL: https://suvroc.github.io/selenium-mail-course/04/example.html

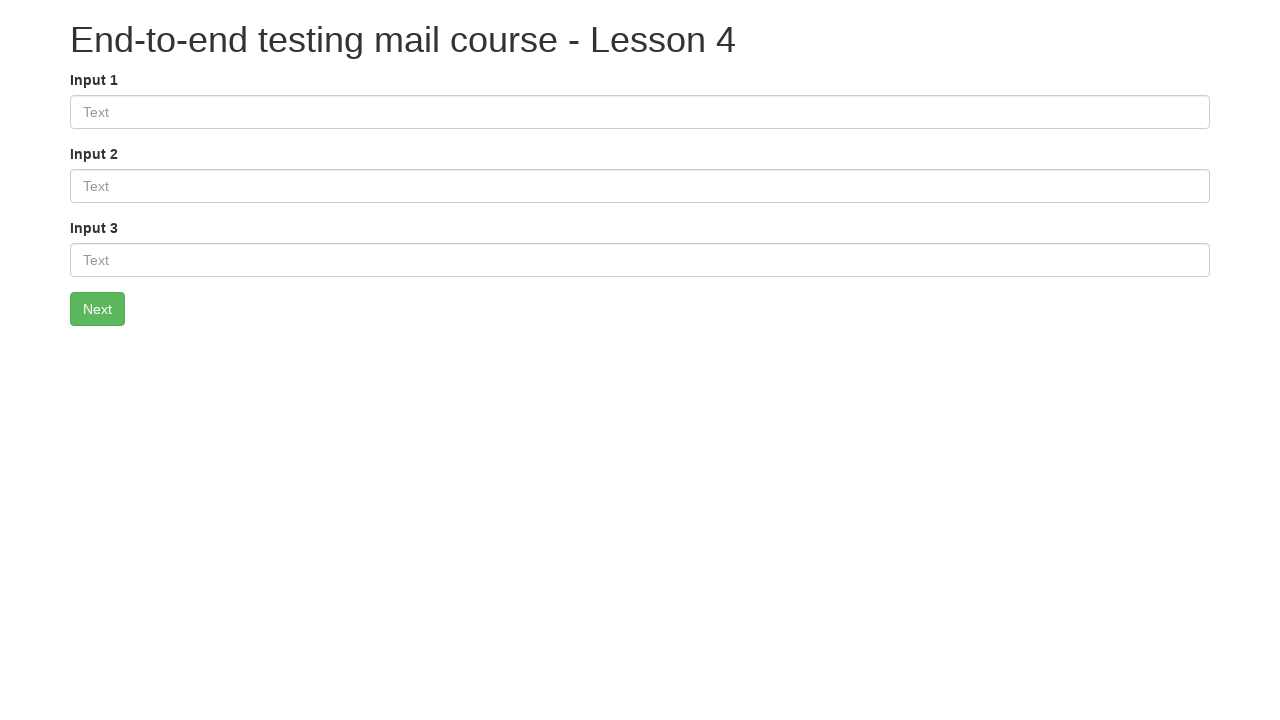

Filled first input field with 'Test text 1' on #input1
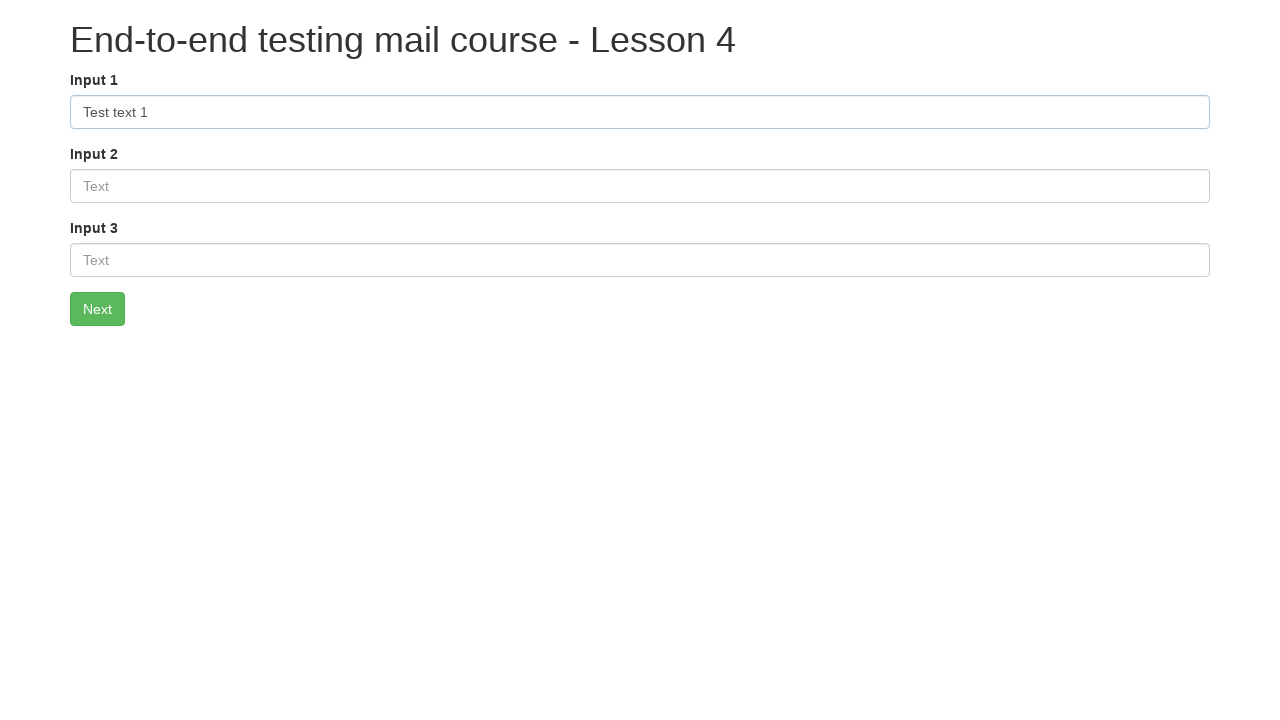

Filled second input field with 'Test text 2' on #input2
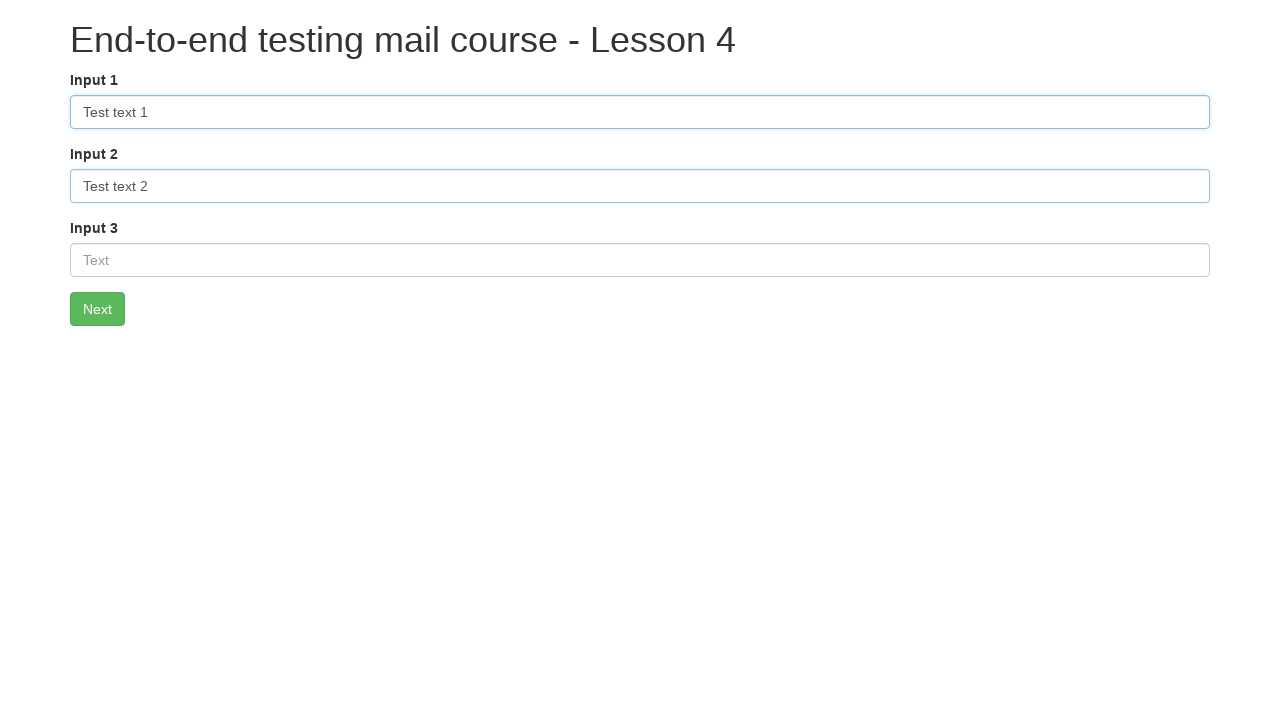

Filled third input field with 'Test text 3' on #input3
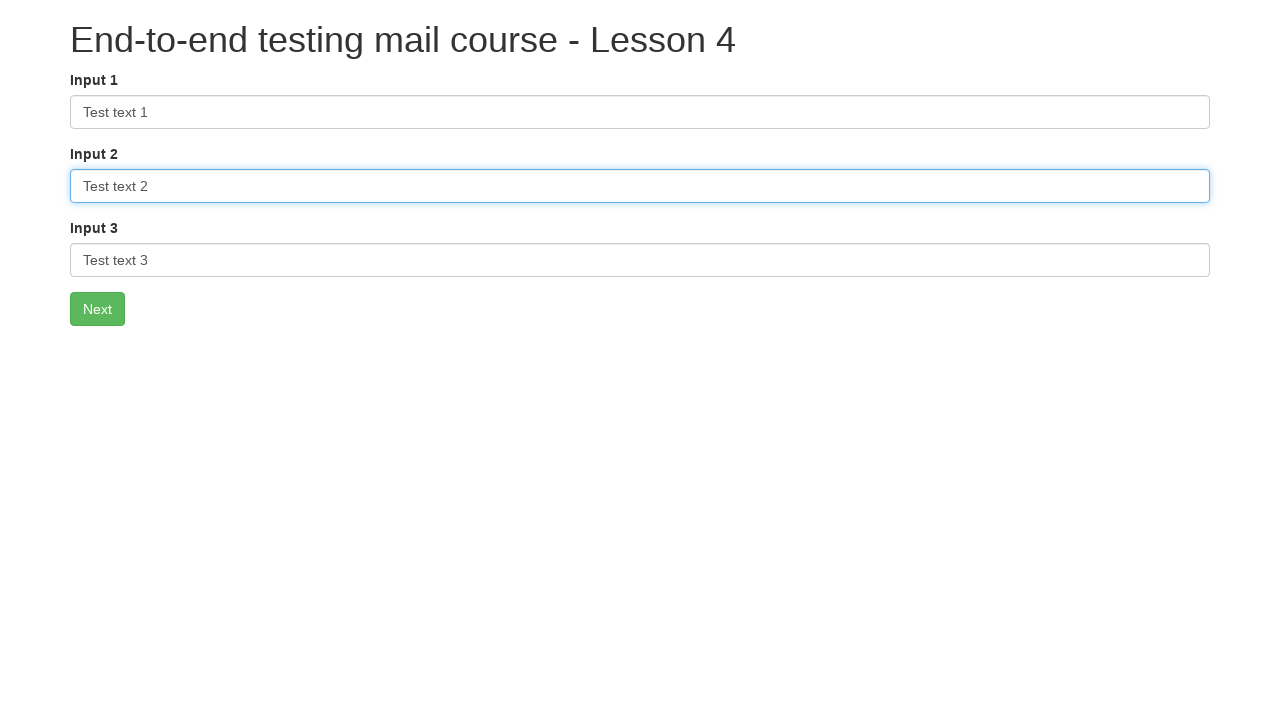

Clicked next button to navigate to second page at (98, 309) on #nextButton
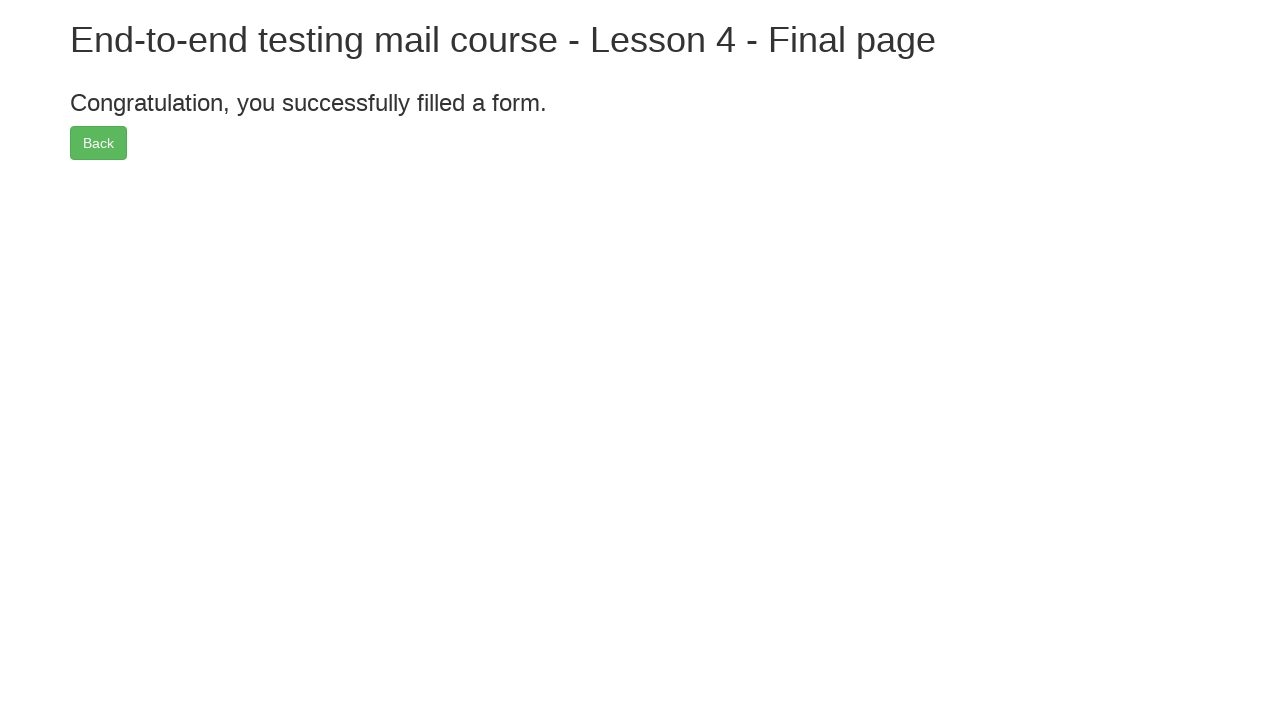

Successfully navigated to second page (example1.html)
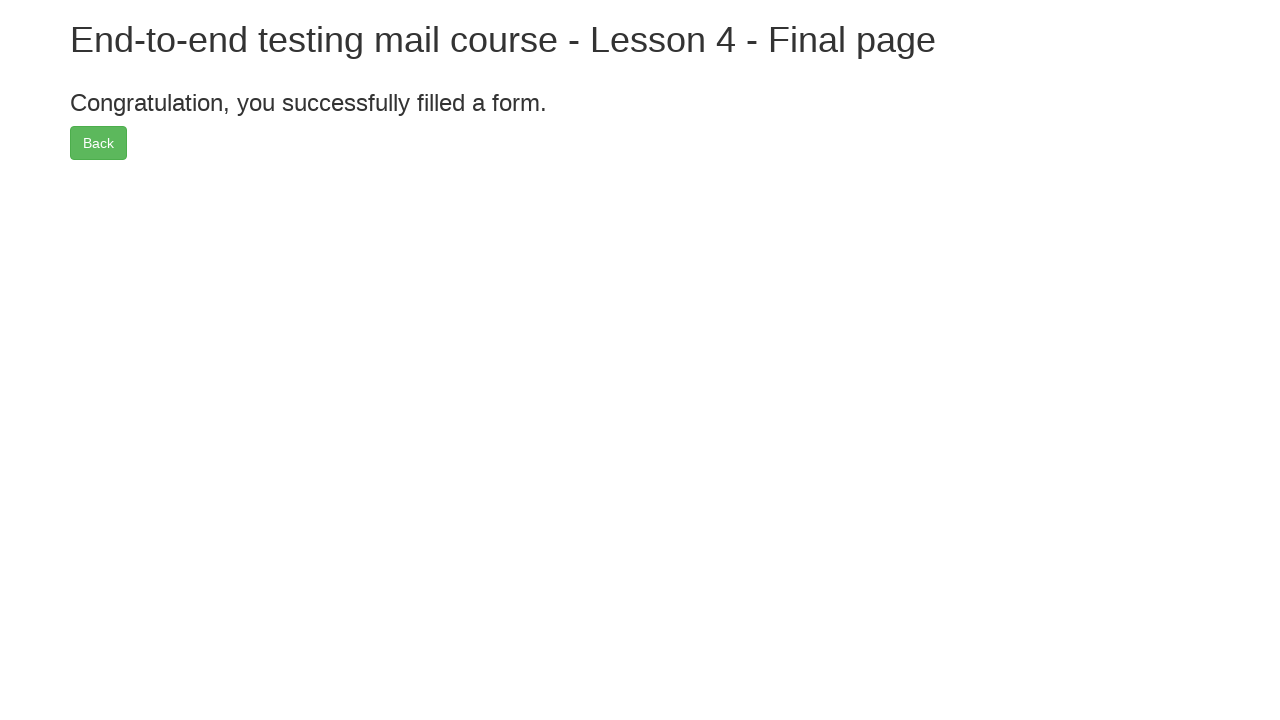

Clicked back button to return to first page at (98, 143) on #backButton
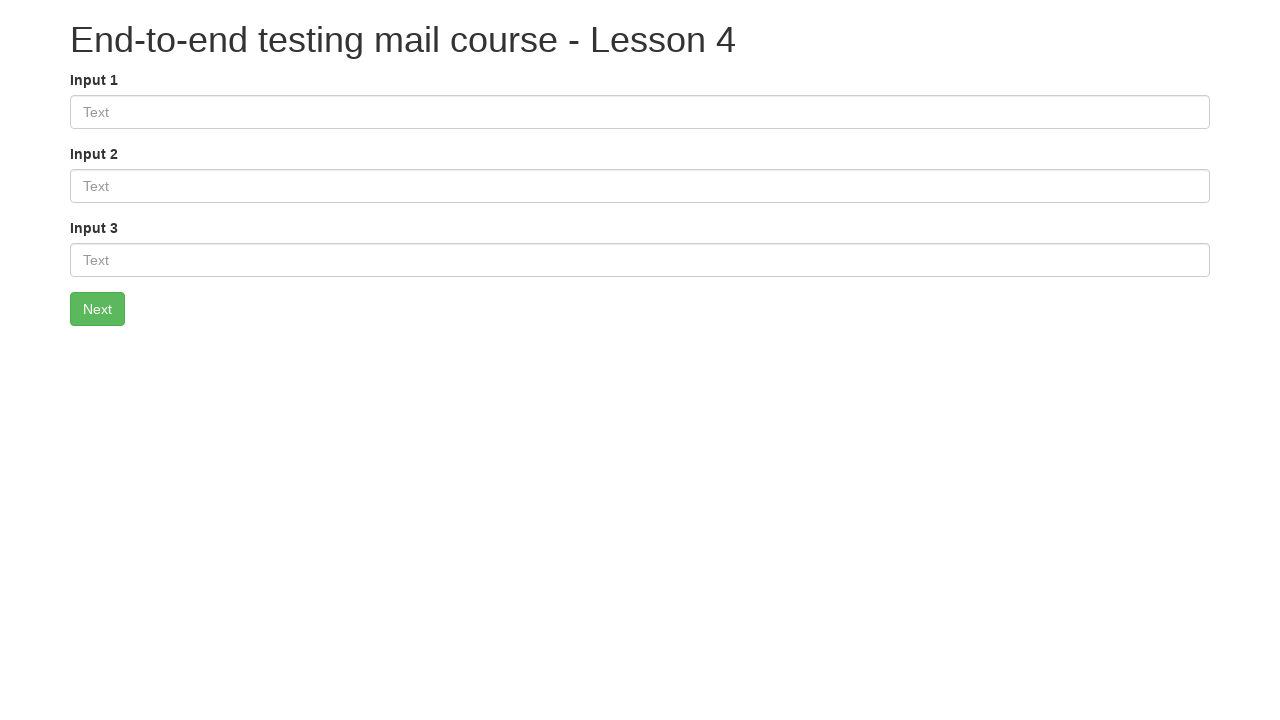

Successfully navigated back to first page (example.html)
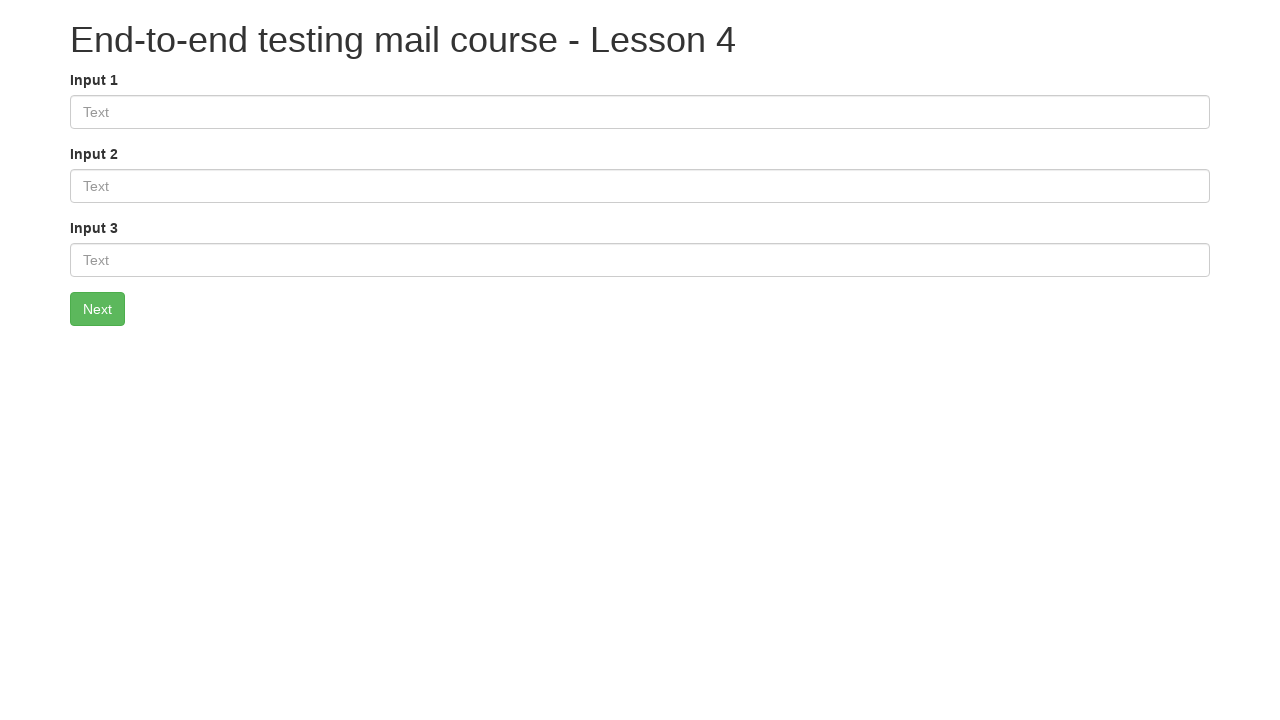

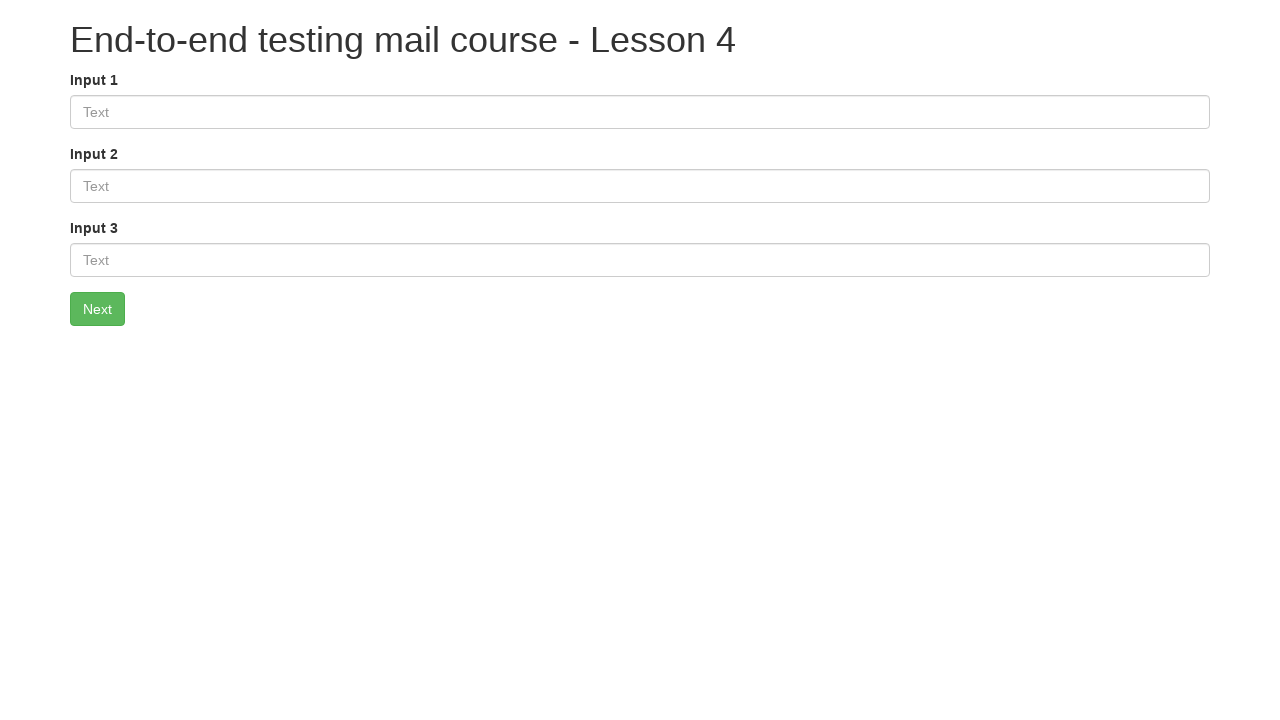